Tests JavaScript alert handling by entering text, triggering an alert, switching to alert context, and accepting it

Starting URL: http://qaclickacademy.com/practice.php

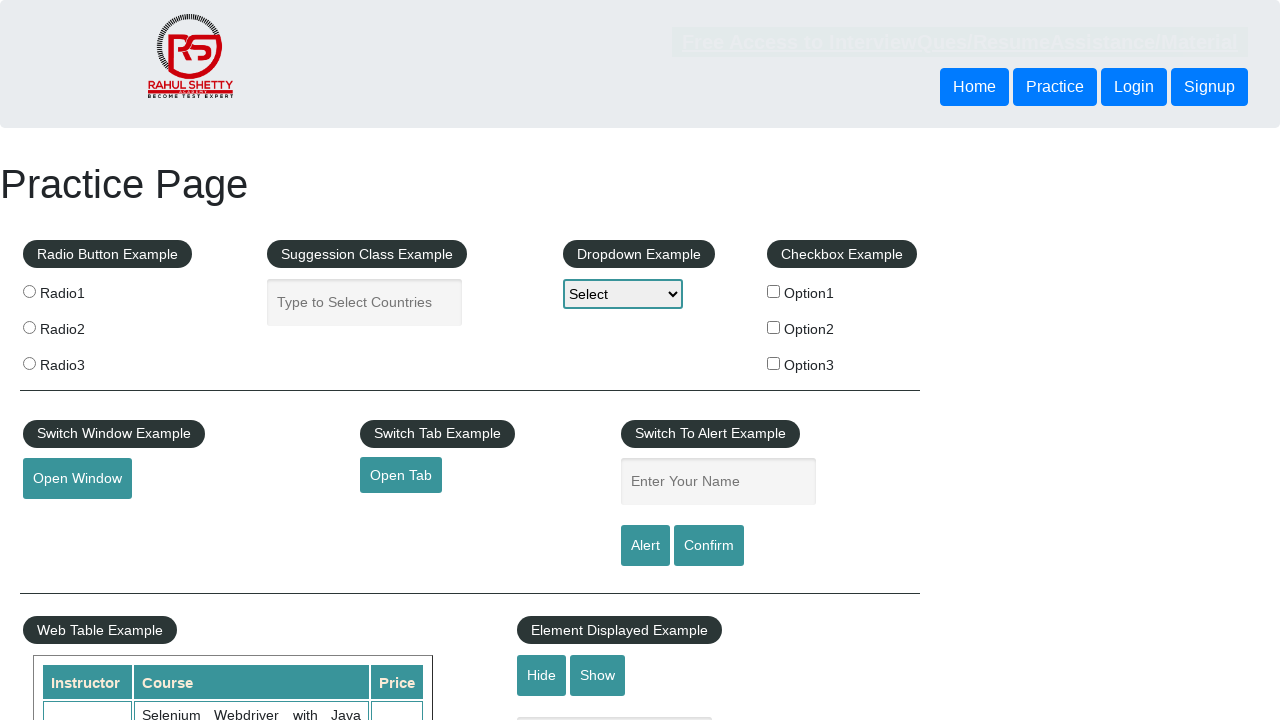

Filled name input field with alert text on #name
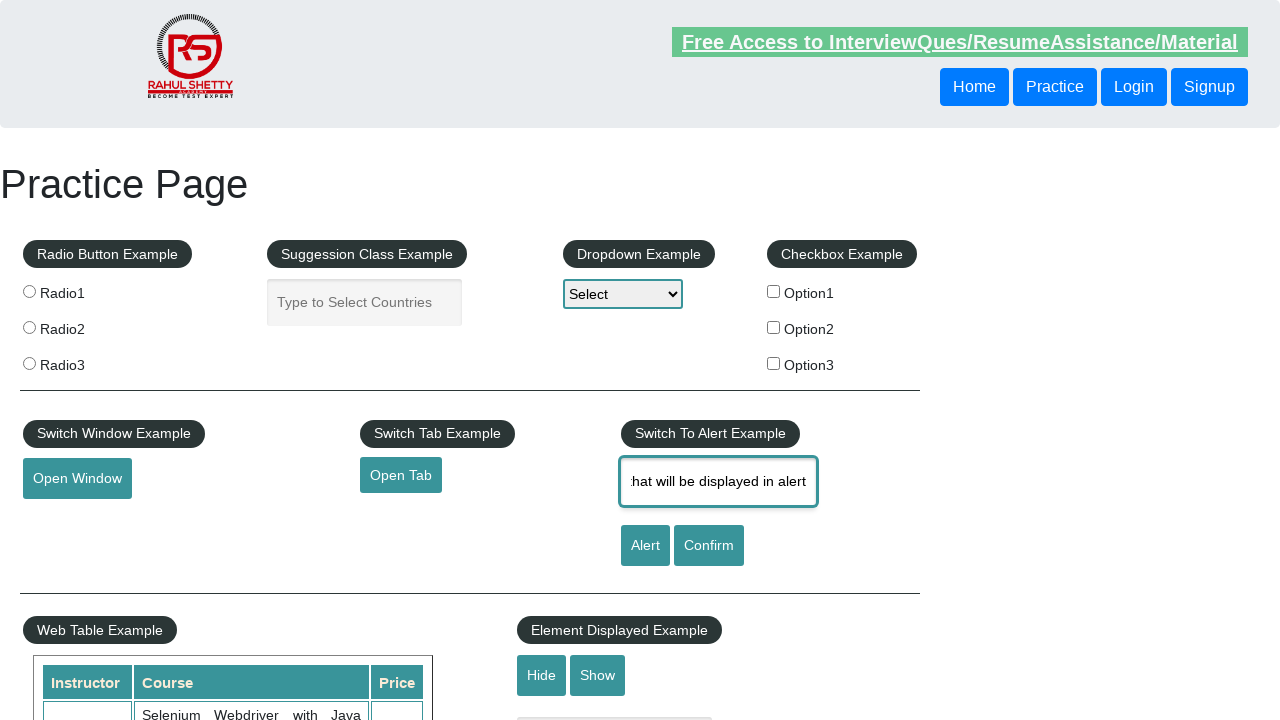

Set up dialog handler to accept alert
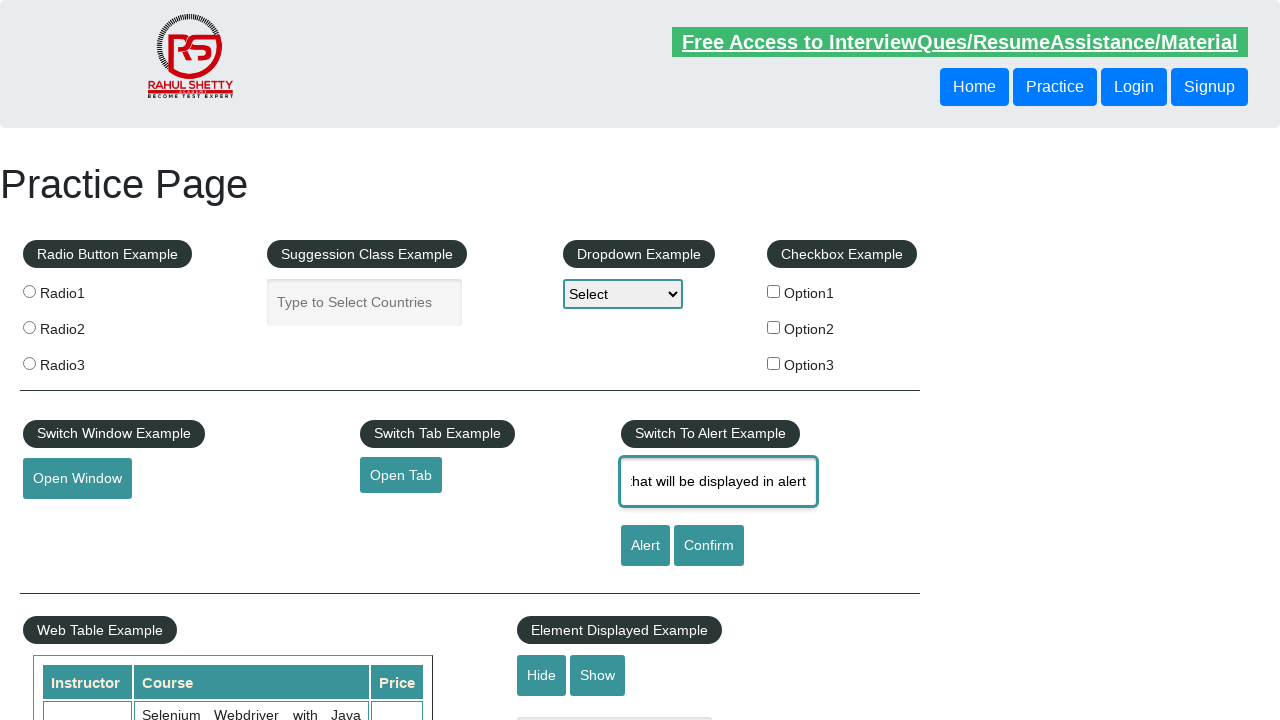

Clicked alert button to trigger JavaScript alert at (645, 546) on #alertbtn
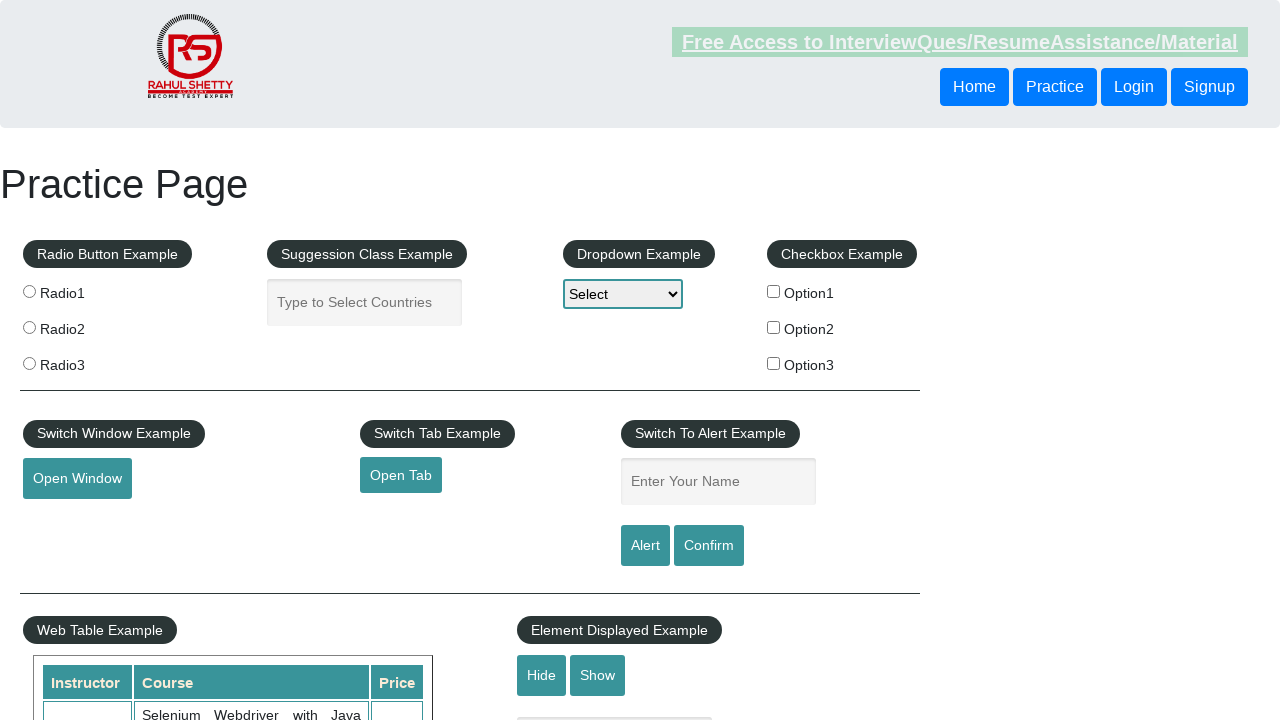

Waited for alert dialog to be processed and accepted
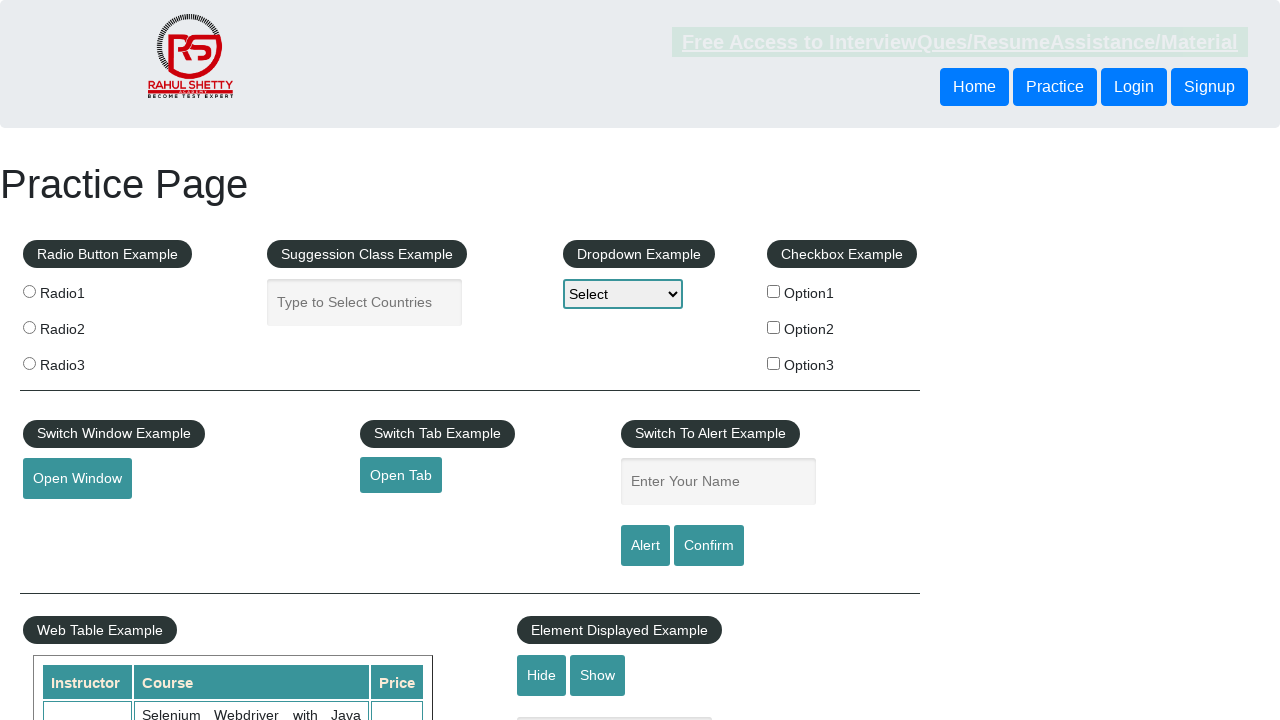

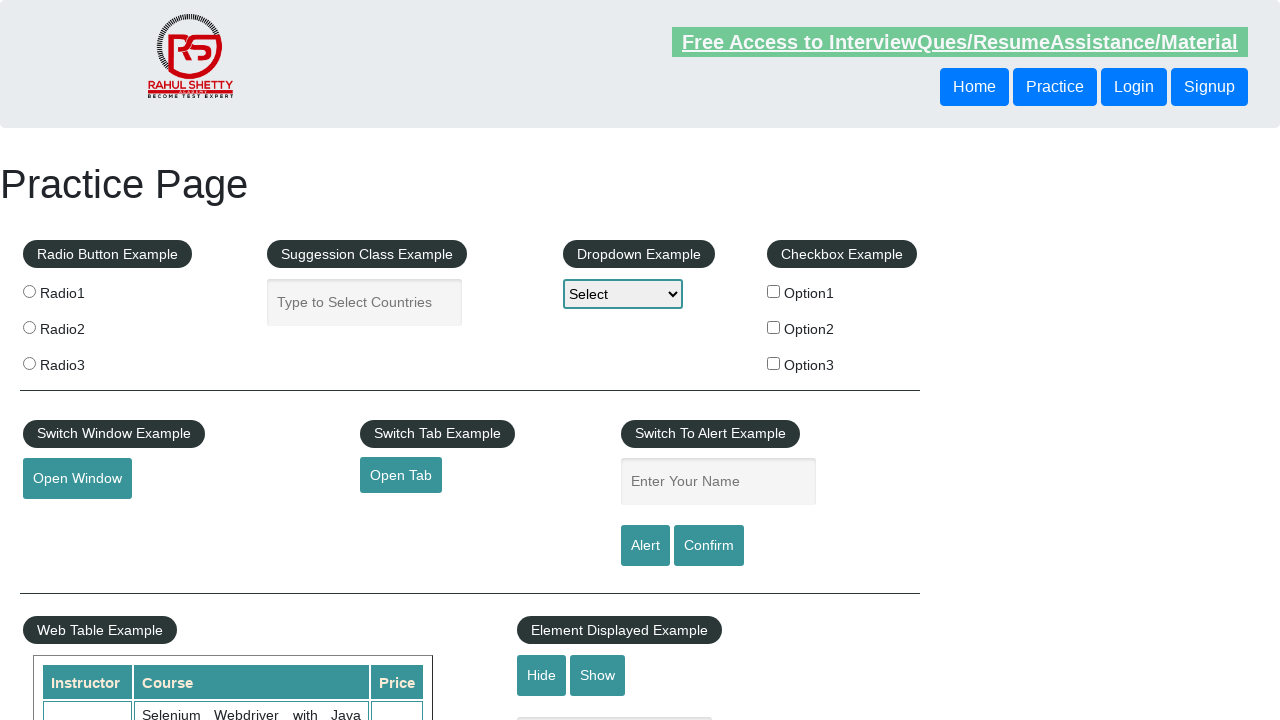